Tests a text box form by filling in user name, email, current address, and permanent address fields, then submitting the form.

Starting URL: https://demoqa.com/text-box

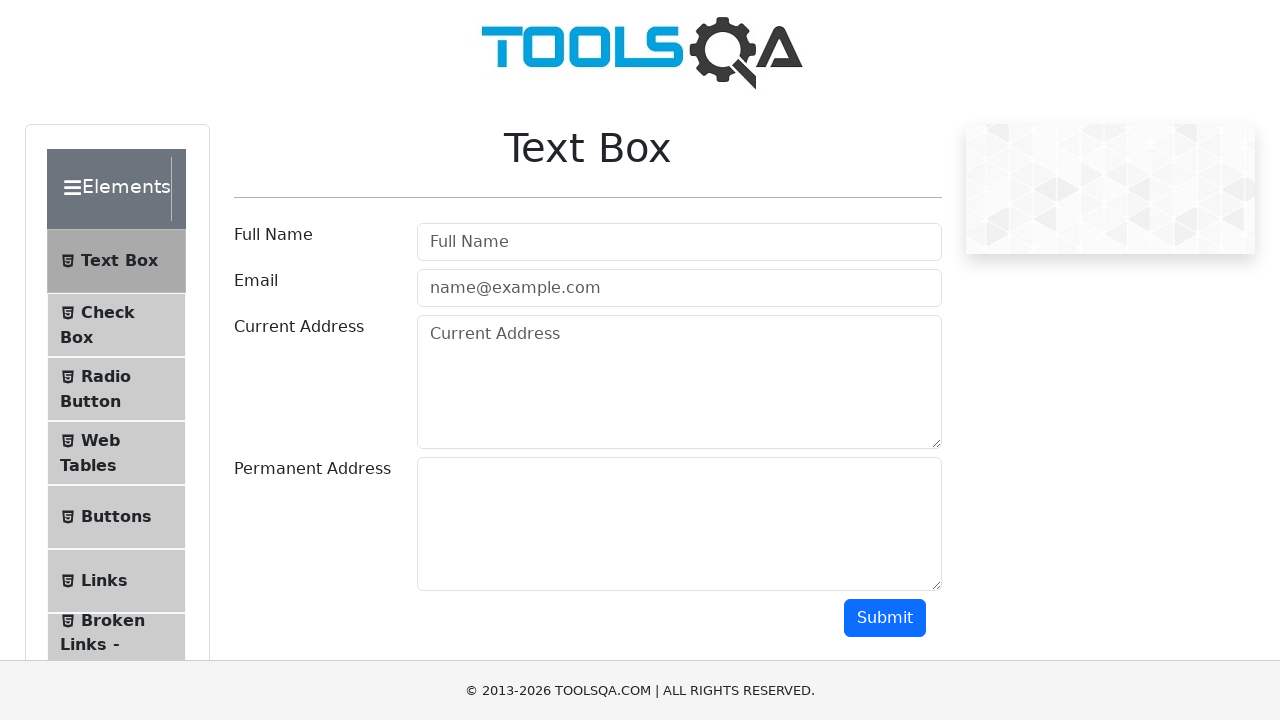

Filled user name field with 'Sarah Johnson' on #userName
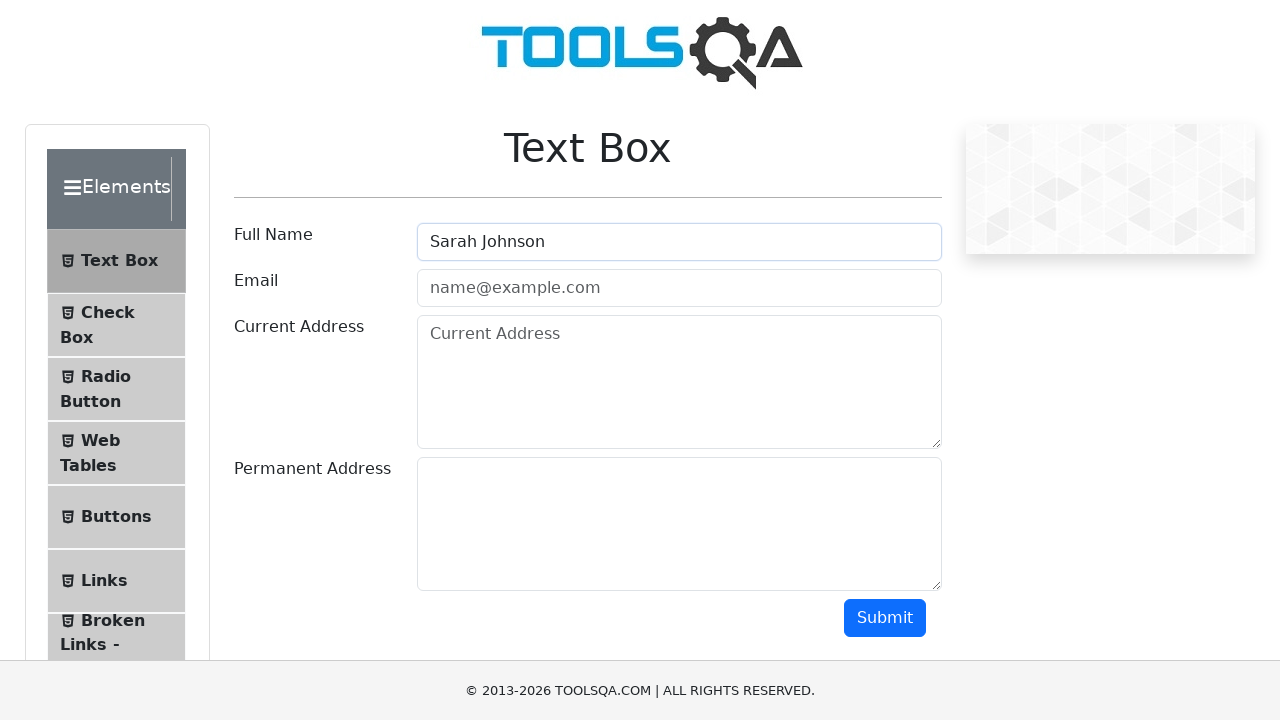

Filled email field with 'sarah.johnson@testmail.com' on #userEmail
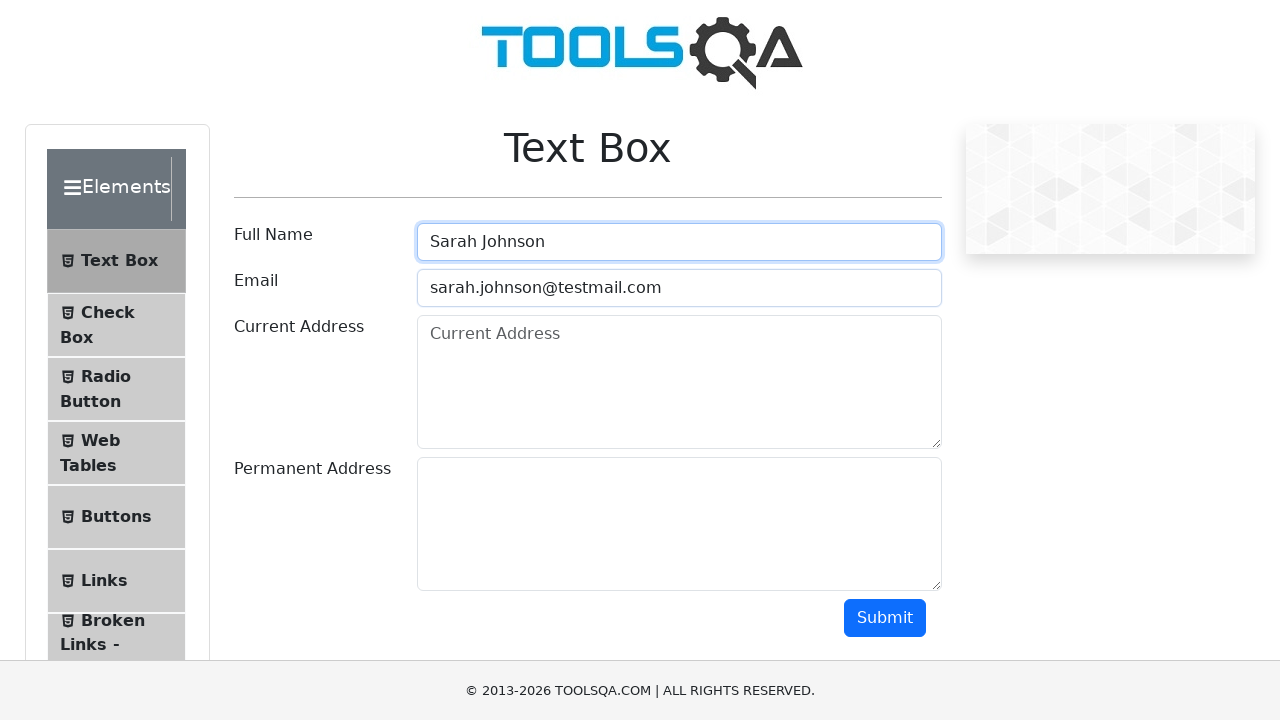

Filled current address field with '123 Main Street, Austin' on #currentAddress
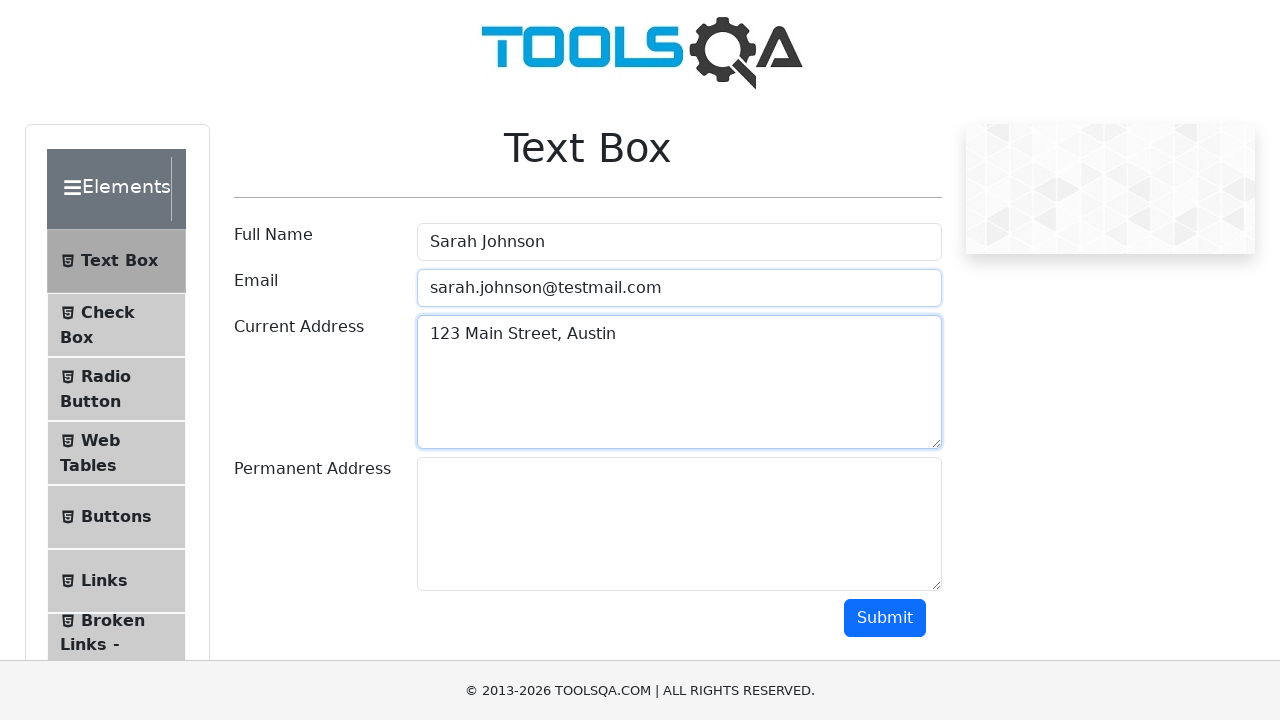

Filled permanent address field with '456 Oak Avenue, Denver' on #permanentAddress
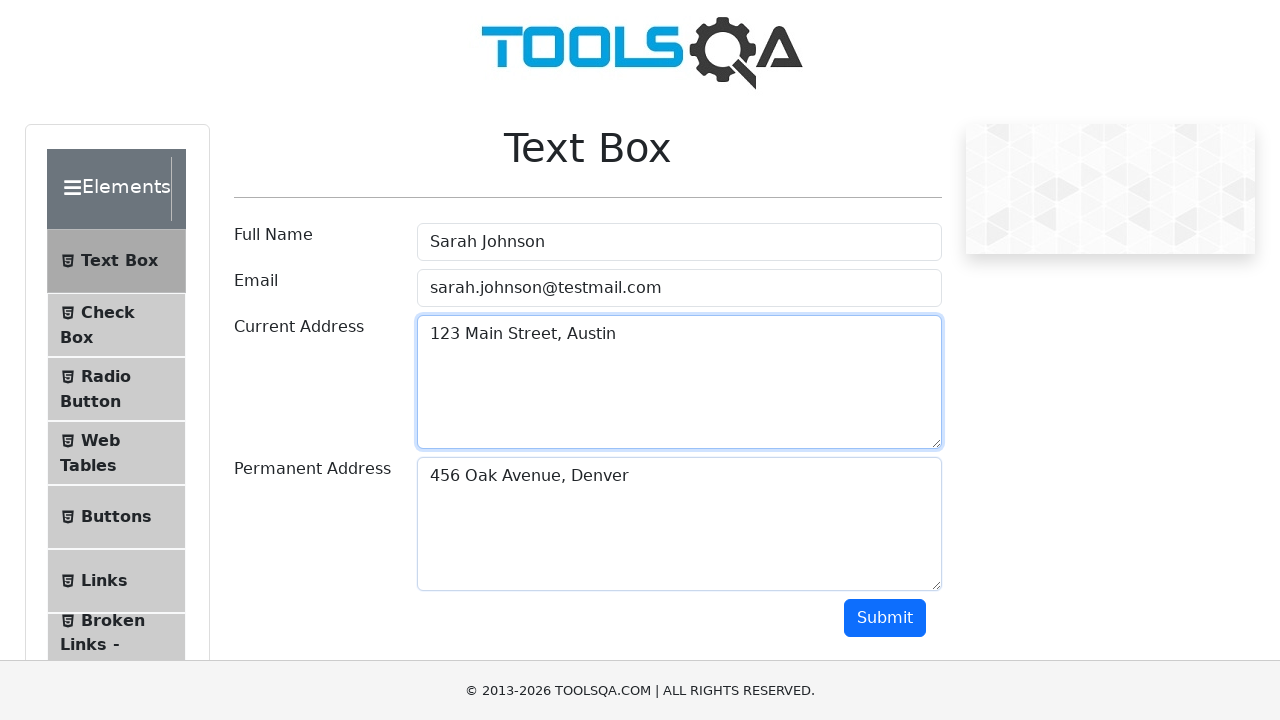

Clicked submit button to submit the form at (885, 618) on #submit
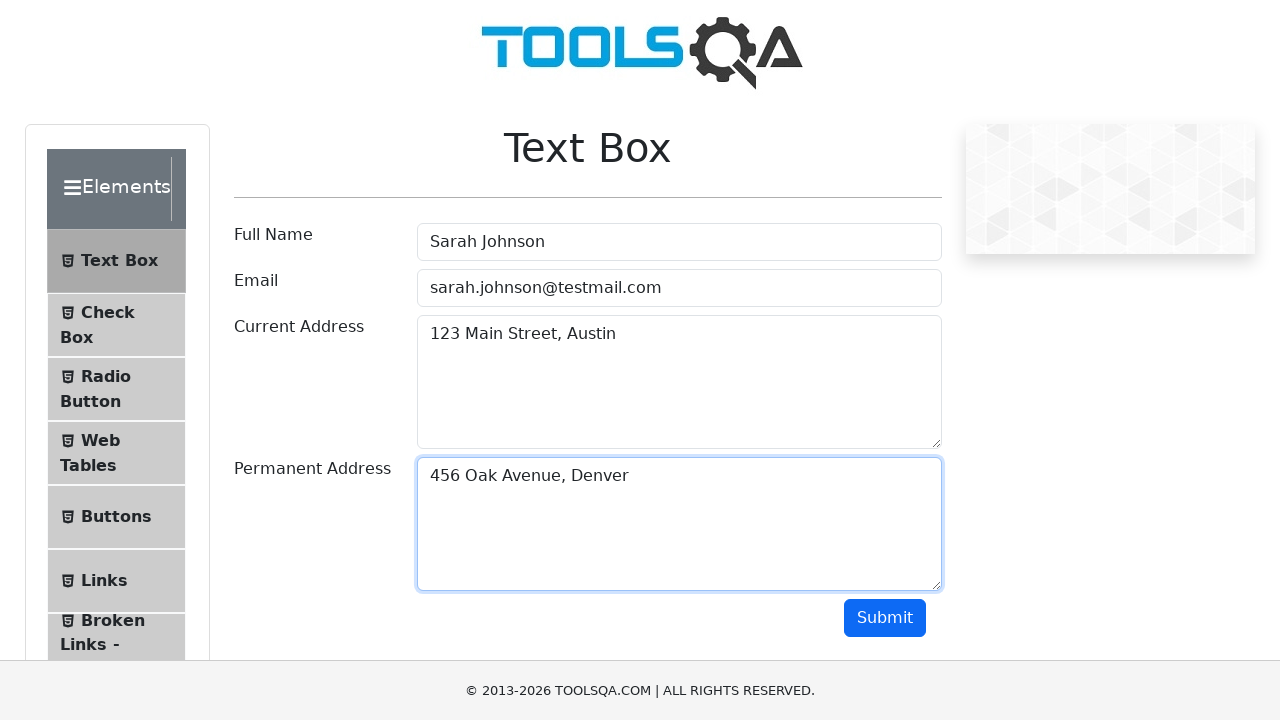

Form submission output appeared
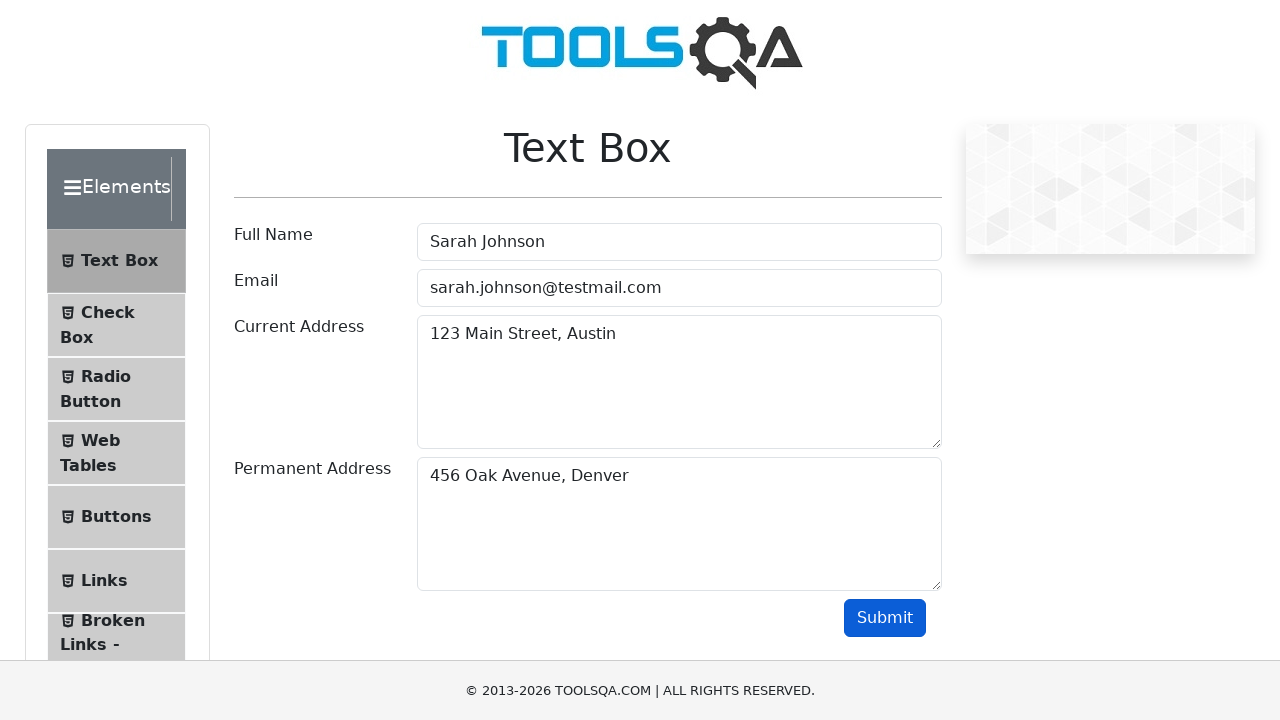

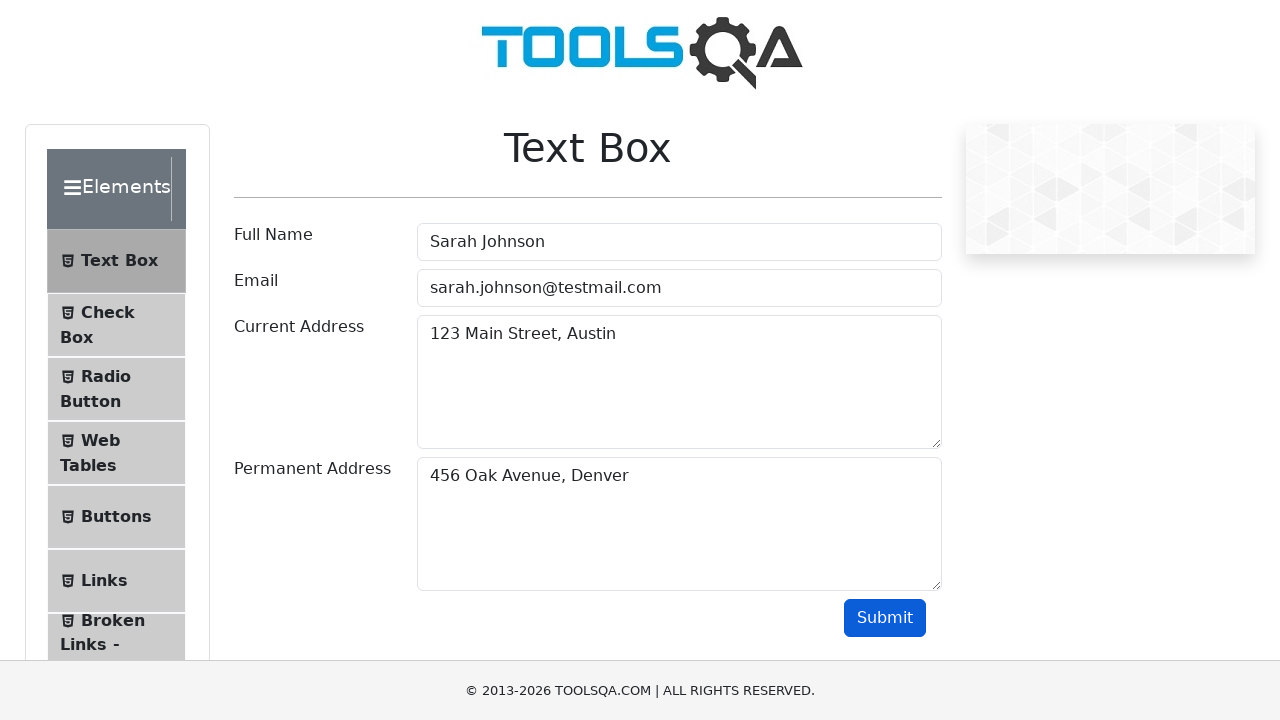